Demonstrates basic WebDriver get methods by navigating to a page, retrieving page title and URL, then clicking a link that opens a new browser window and handling multiple window contexts.

Starting URL: https://opensource-demo.orangehrmlive.com/web/index.php/auth/login

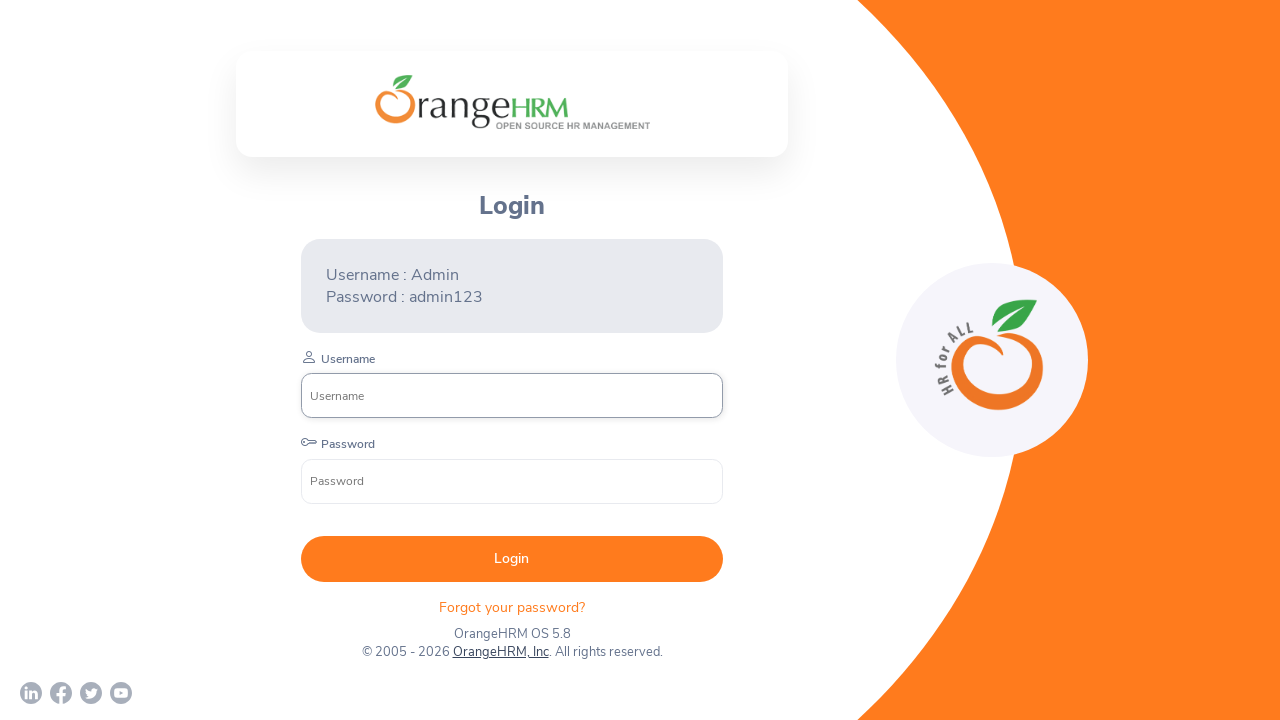

Waited for page to load (networkidle)
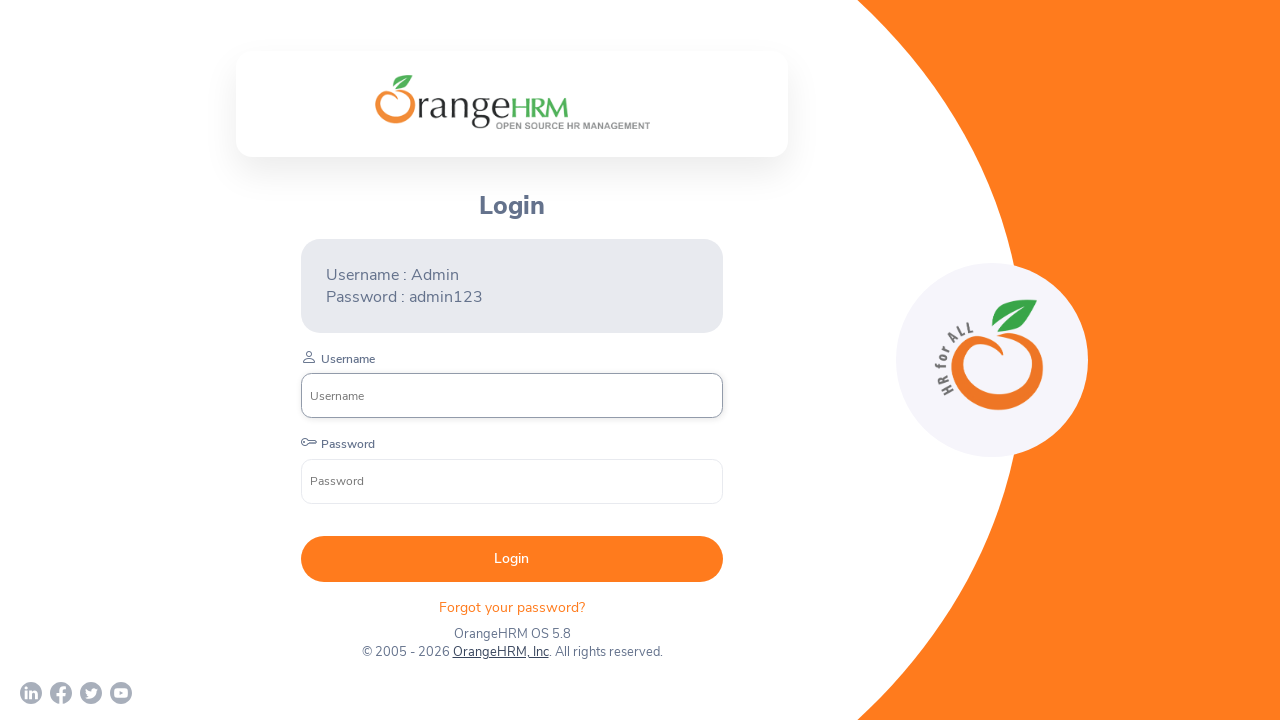

Retrieved page title: OrangeHRM
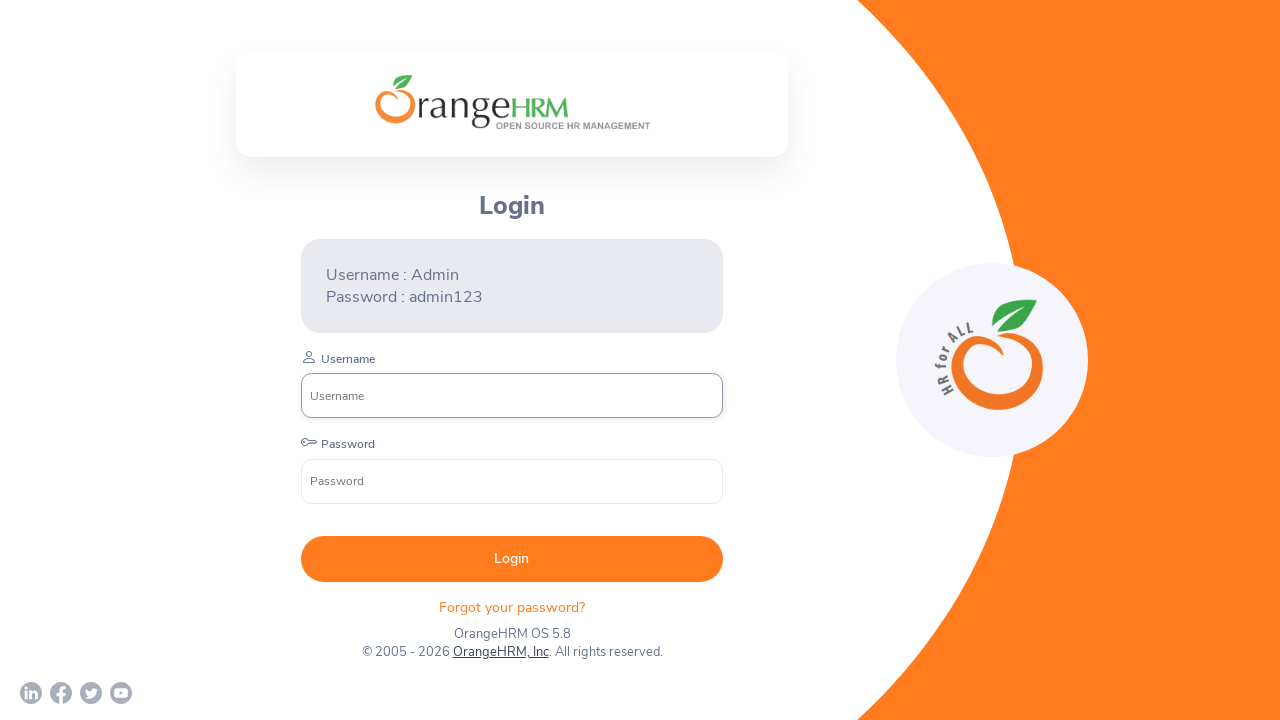

Retrieved current URL: https://opensource-demo.orangehrmlive.com/web/index.php/auth/login
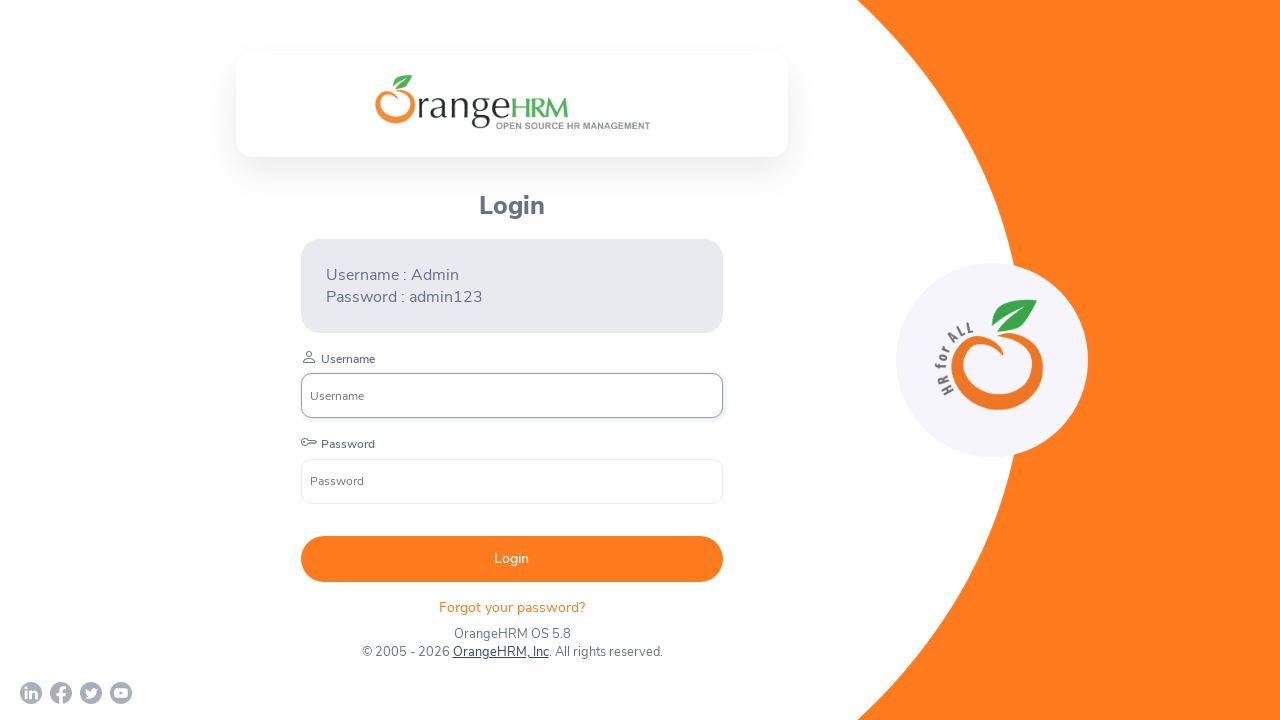

Clicked 'OrangeHRM, Inc' link to open new window at (500, 652) on text=OrangeHRM, Inc
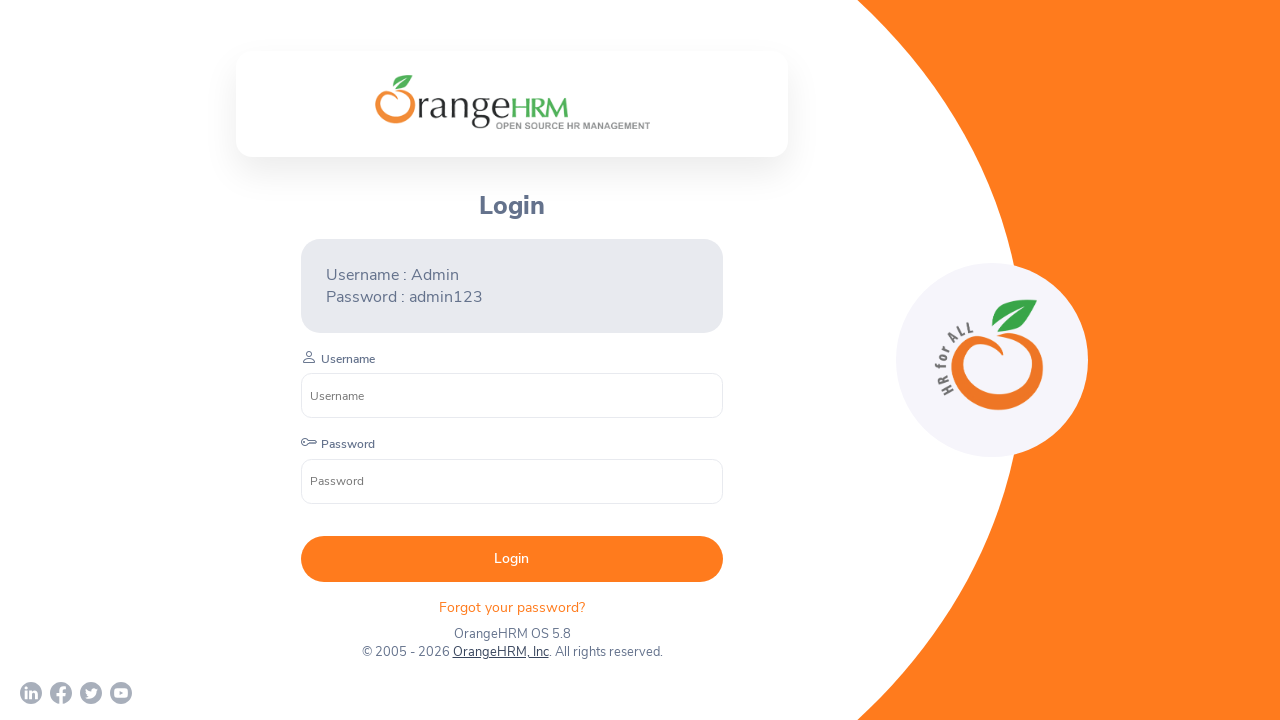

New page window opened and captured
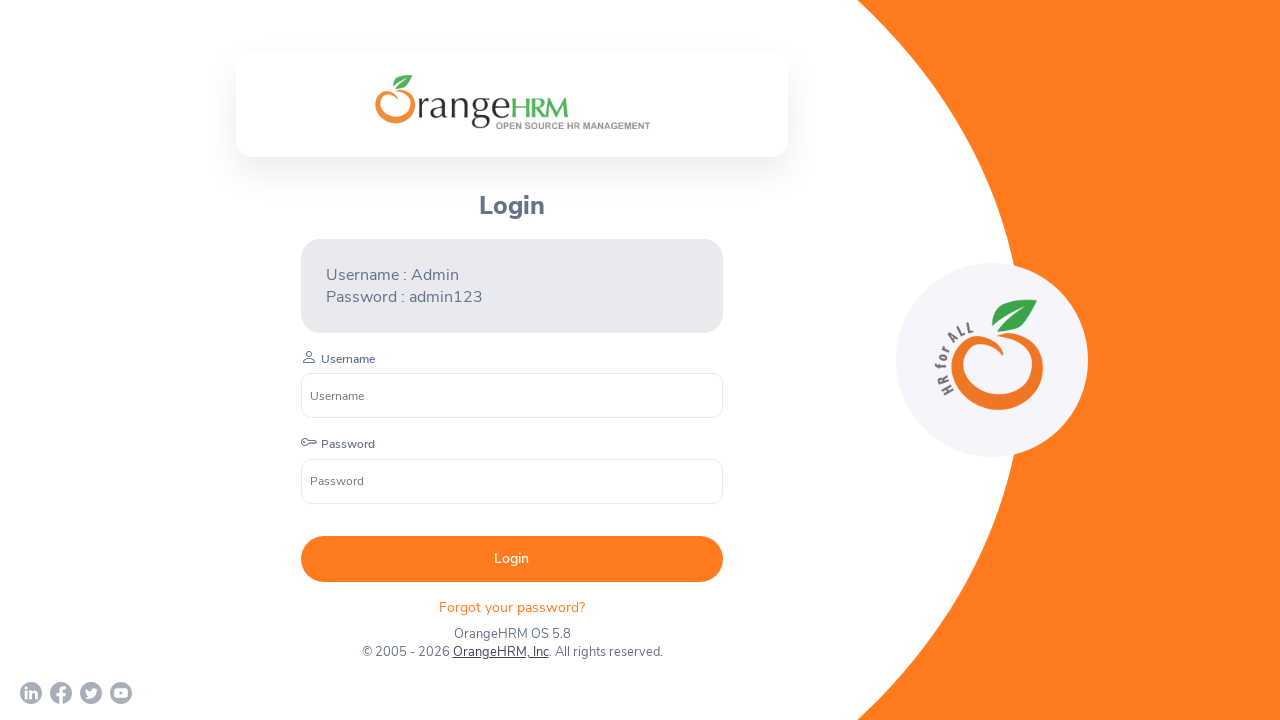

Retrieved all page URLs: ['https://opensource-demo.orangehrmlive.com/web/index.php/auth/login', 'https://www.orangehrm.com/']
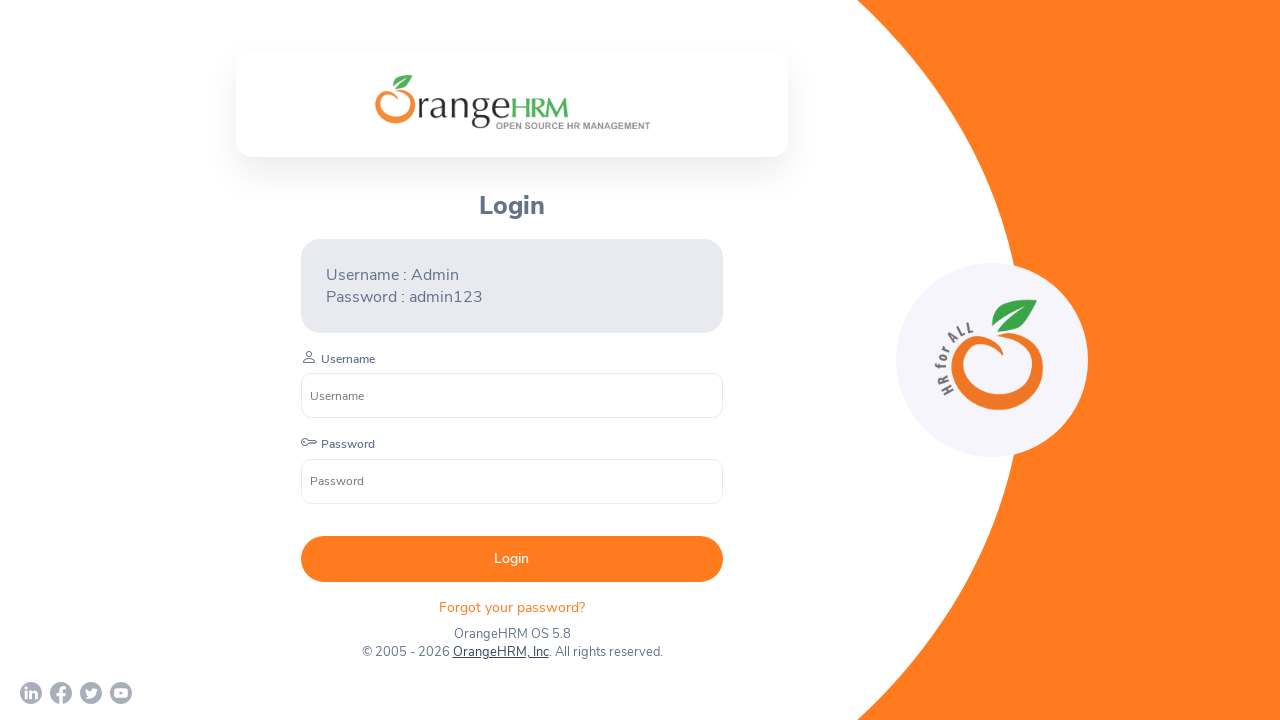

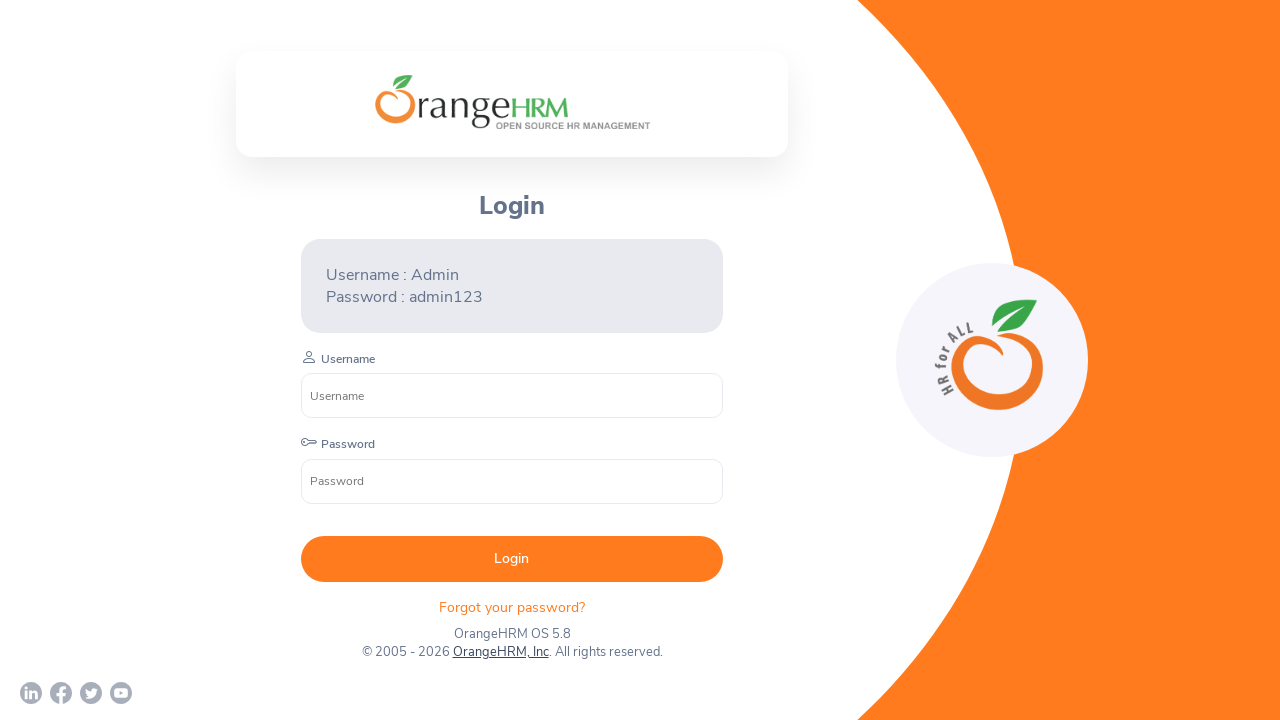